Tests dynamic controls functionality by clicking the Remove button and verifying that the "It's gone!" message is displayed

Starting URL: https://the-internet.herokuapp.com/dynamic_controls

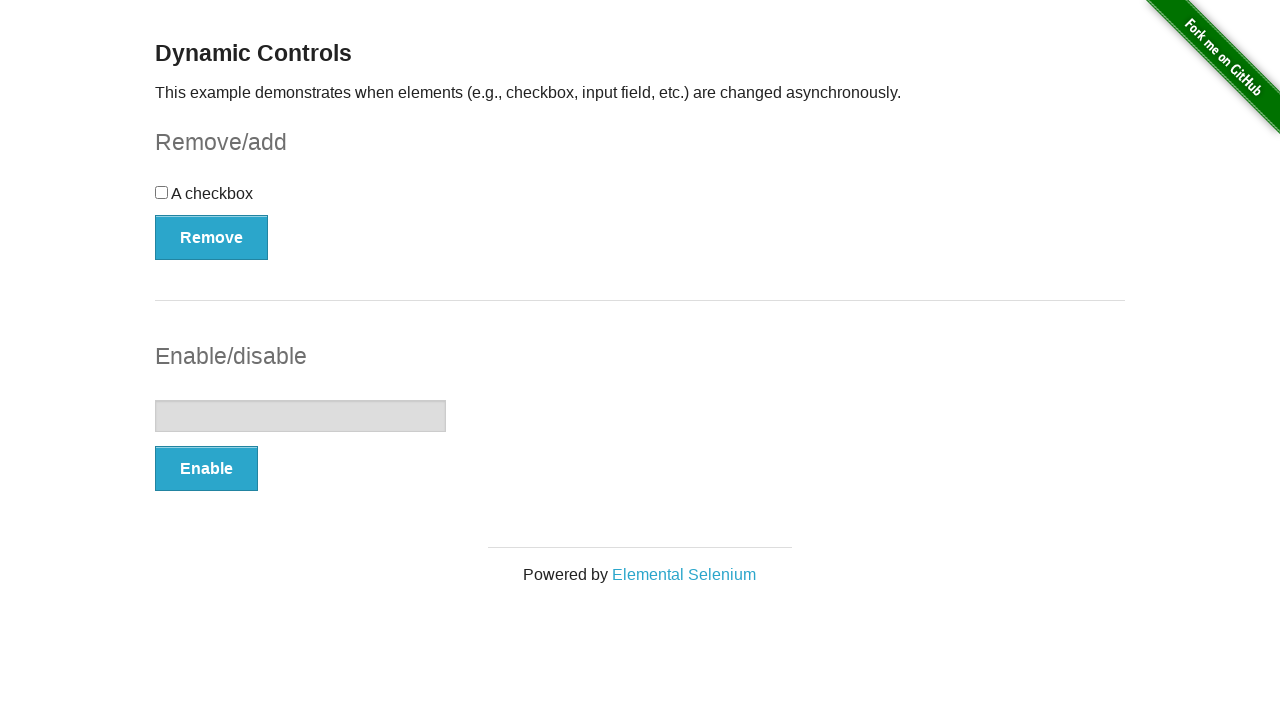

Navigated to dynamic controls page
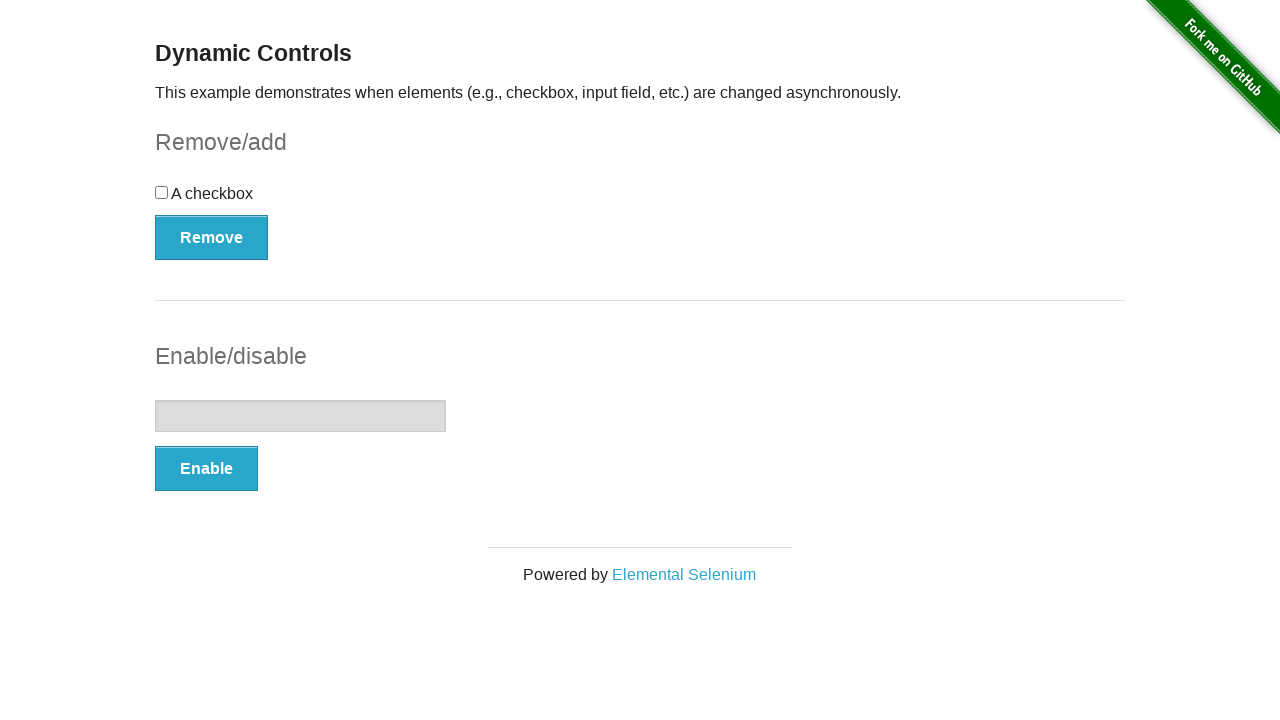

Clicked the Remove button at (212, 237) on xpath=//*[text()='Remove']
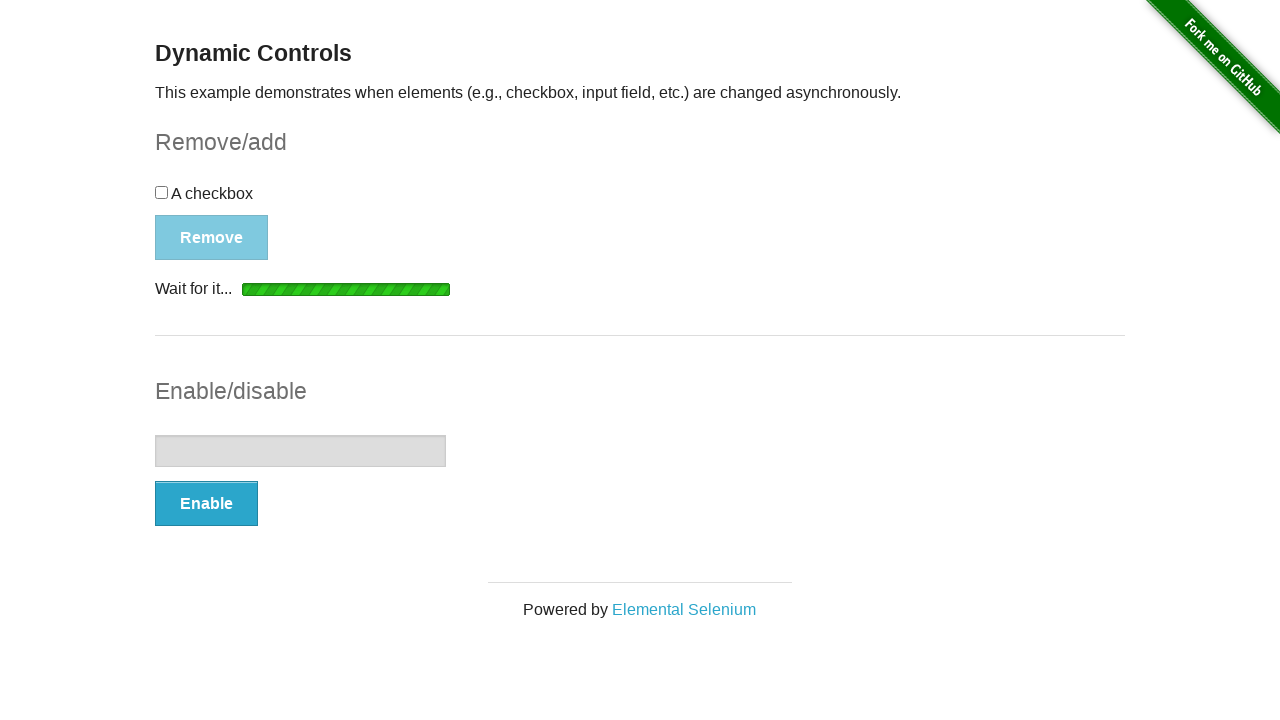

Waited for 'It's gone!' message to appear
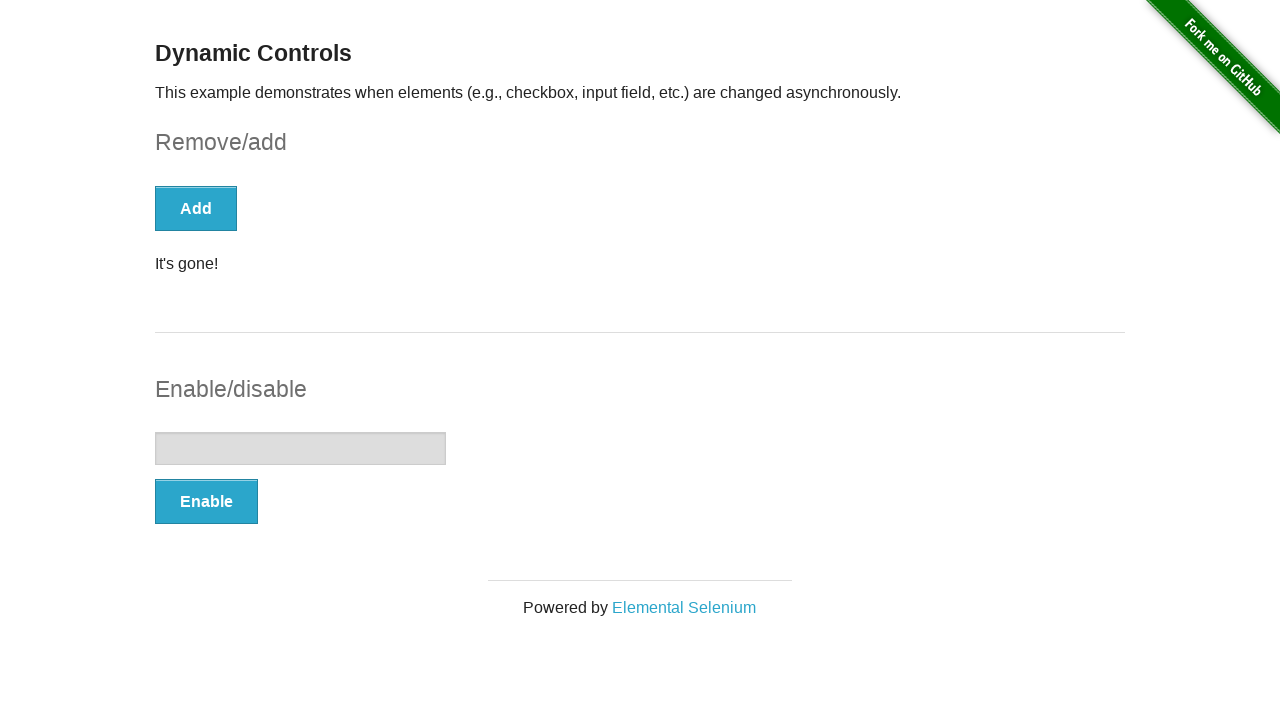

Located the 'It's gone!' element
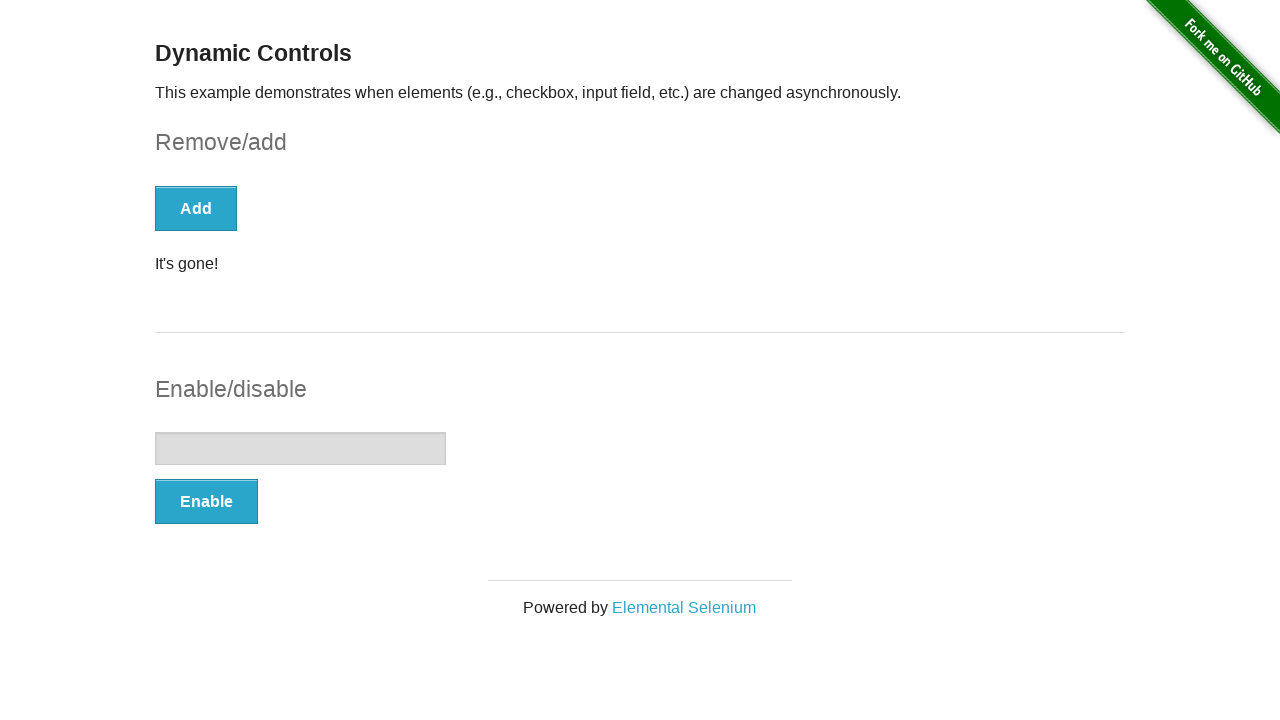

Verified 'It's gone!' message is visible
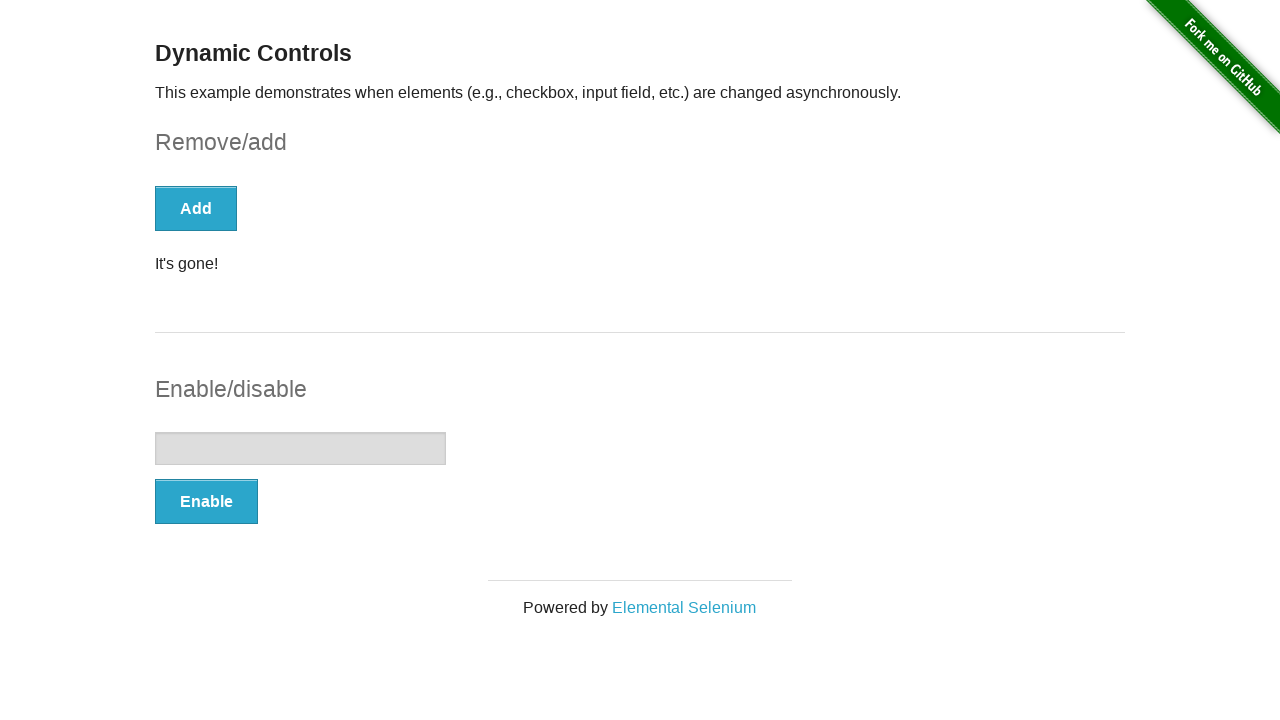

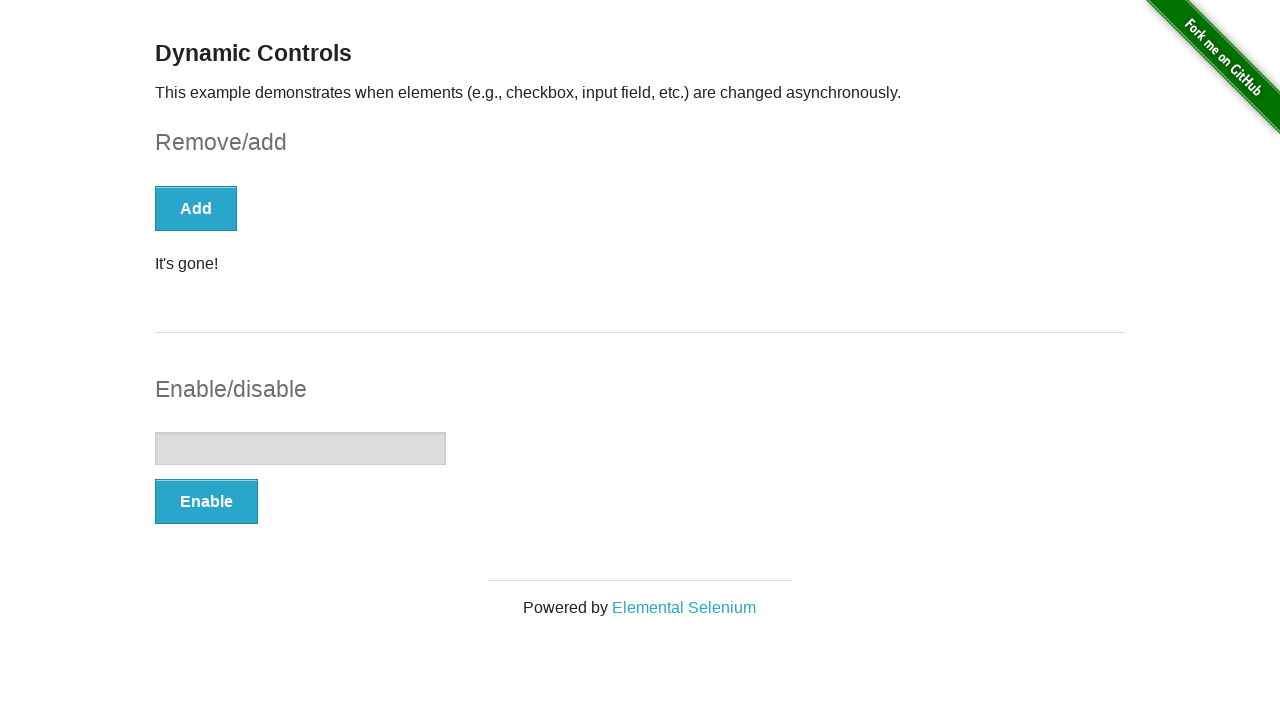